Tests card number validation by entering an invalid card number and verifying the error message is displayed

Starting URL: https://sandbox.cardpay.com/MI/cardpayment2.html?orderXml=PE9SREVSIFdBTExFVF9JRD0nODI5OScgT1JERVJfTlVNQkVSPSc0NTgyMTEnIEFNT1VOVD0nMjkxLjg2JyBDVVJSRU5DWT0nRVVSJyAgRU1BSUw9J2N1c3RvbWVyQGV4YW1wbGUuY29tJz4KPEFERFJFU1MgQ09VTlRSWT0nVVNBJyBTVEFURT0nTlknIFpJUD0nMTAwMDEnIENJVFk9J05ZJyBTVFJFRVQ9JzY3NyBTVFJFRVQnIFBIT05FPSc4NzY5OTA5MCcgVFlQRT0nQklMTElORycvPgo8L09SREVSPg==&sha512=998150a2b27484b776a1628bfe7505a9cb430f276dfa35b14315c1c8f03381a90490f6608f0dcff789273e05926cd782e1bb941418a9673f43c47595aa7b8b0d

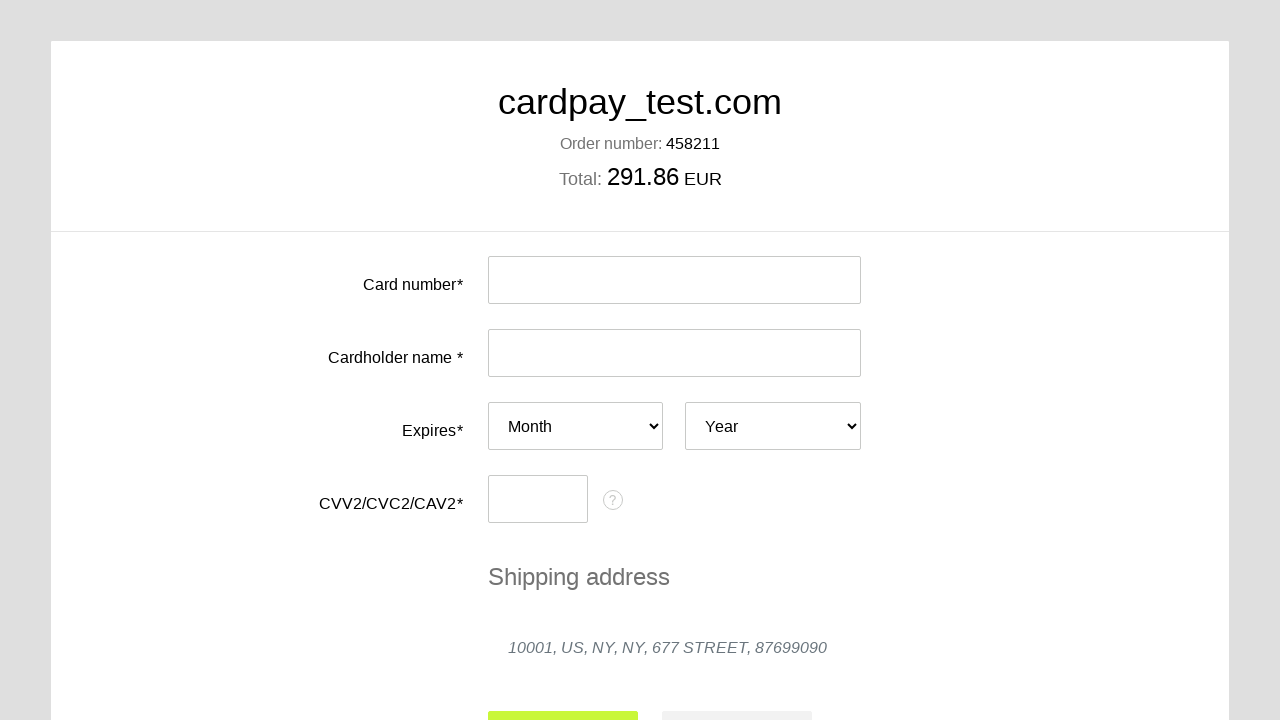

Waited for order number element to be visible
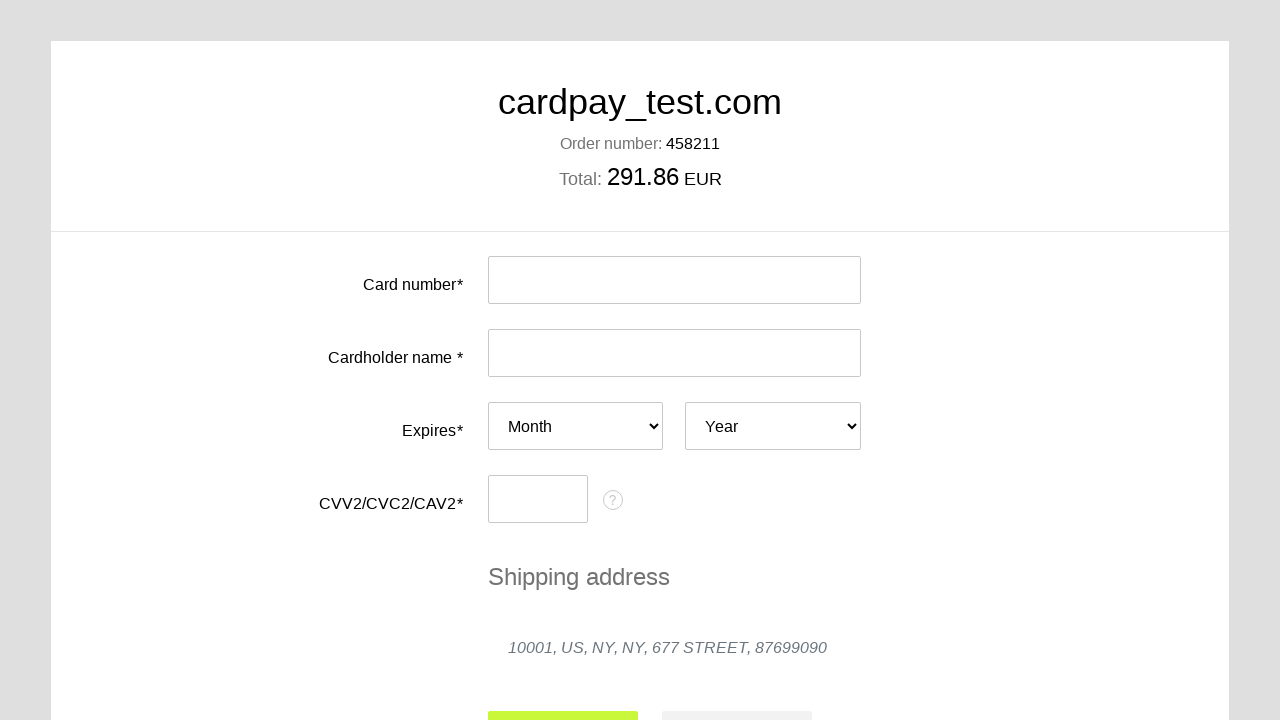

Clicked on card number input field at (674, 280) on #input-card-number
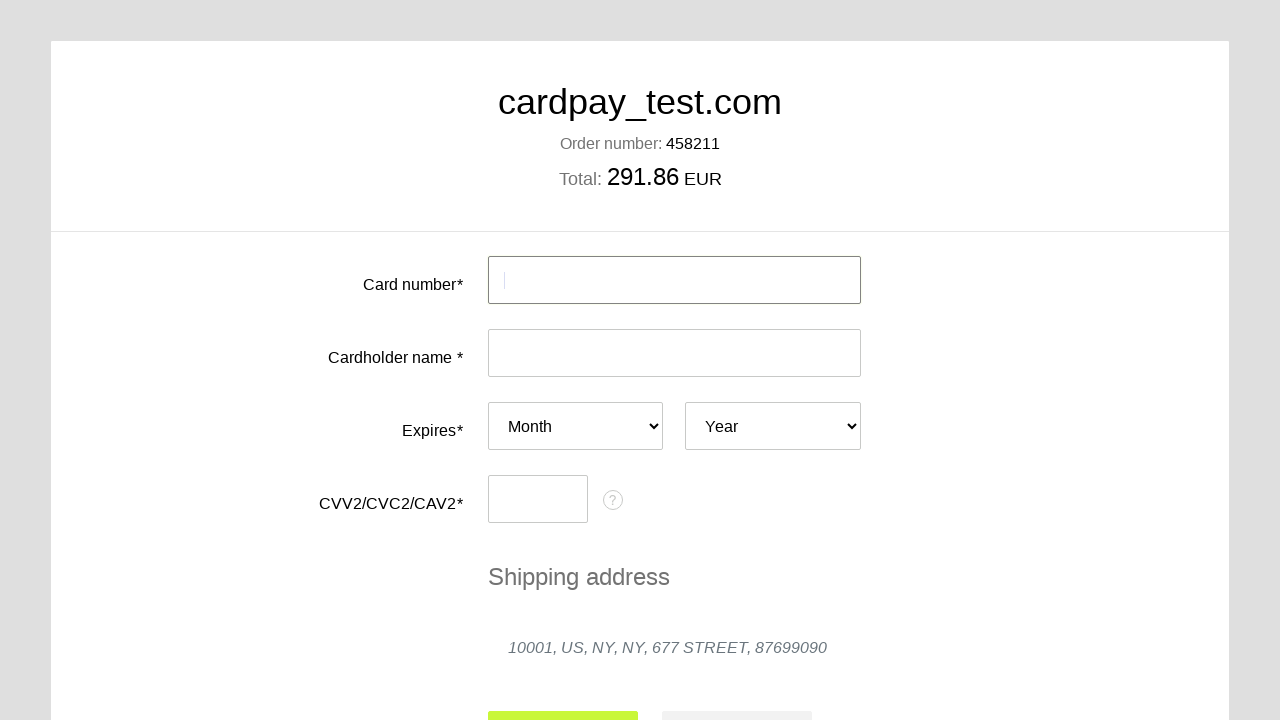

Entered invalid card number '123' on #input-card-number
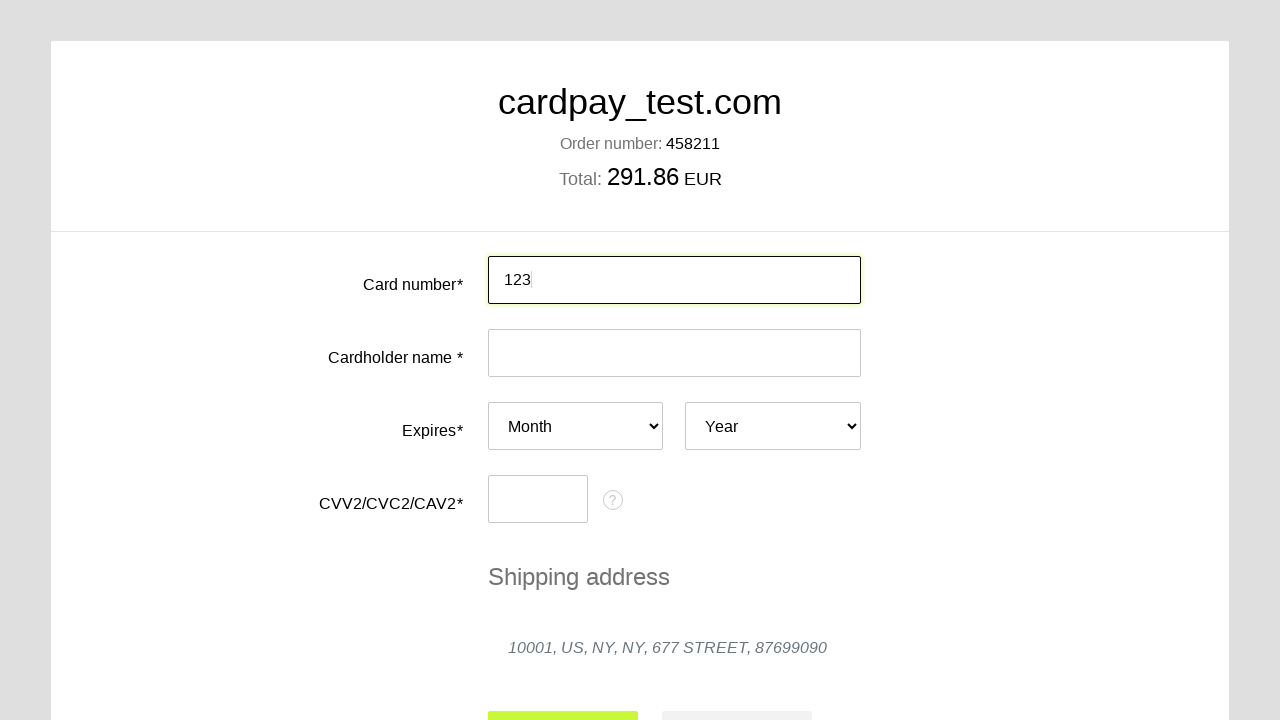

Clicked outside card number field to trigger validation at (340, 275) on xpath=//div[@id='card-number-field']/label
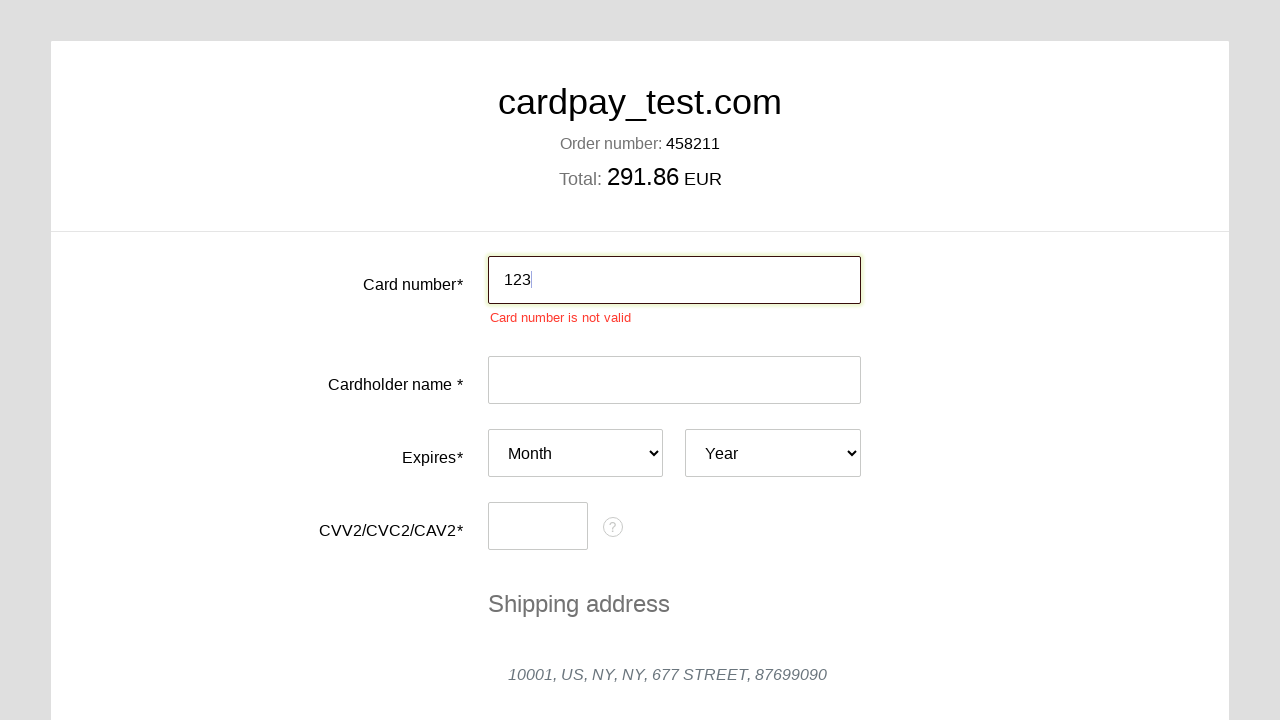

Card number validation error message is displayed
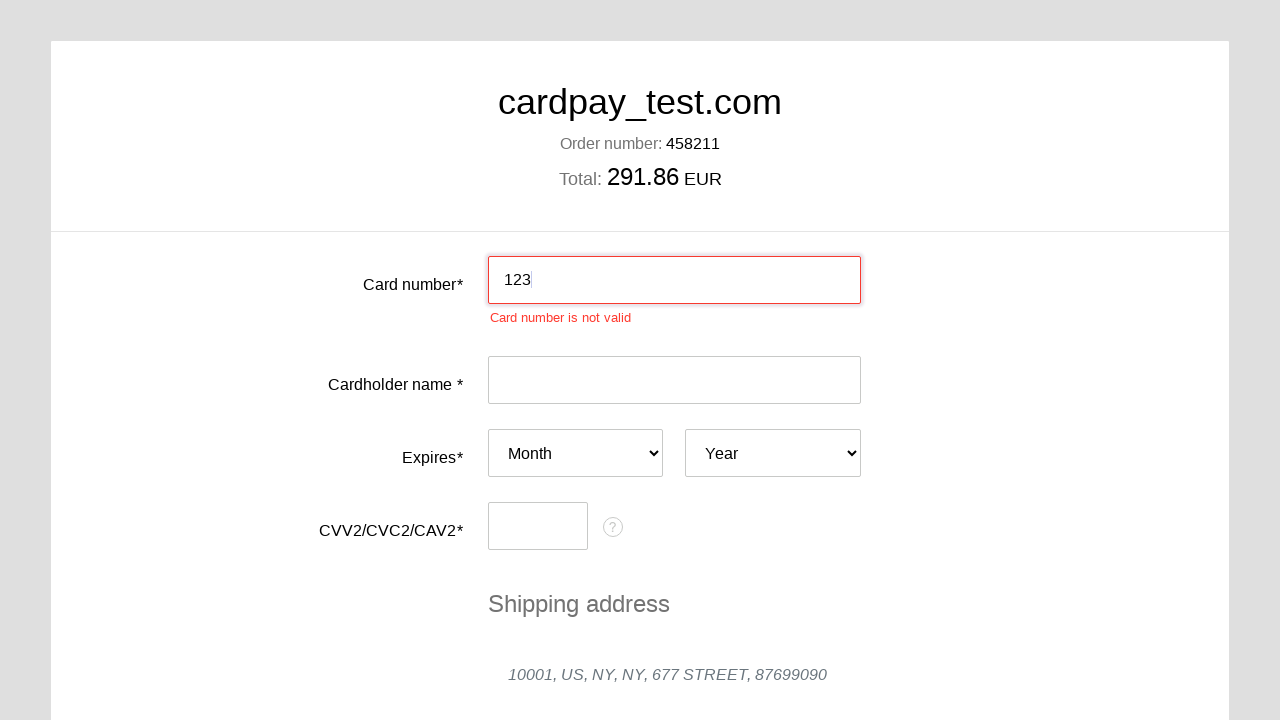

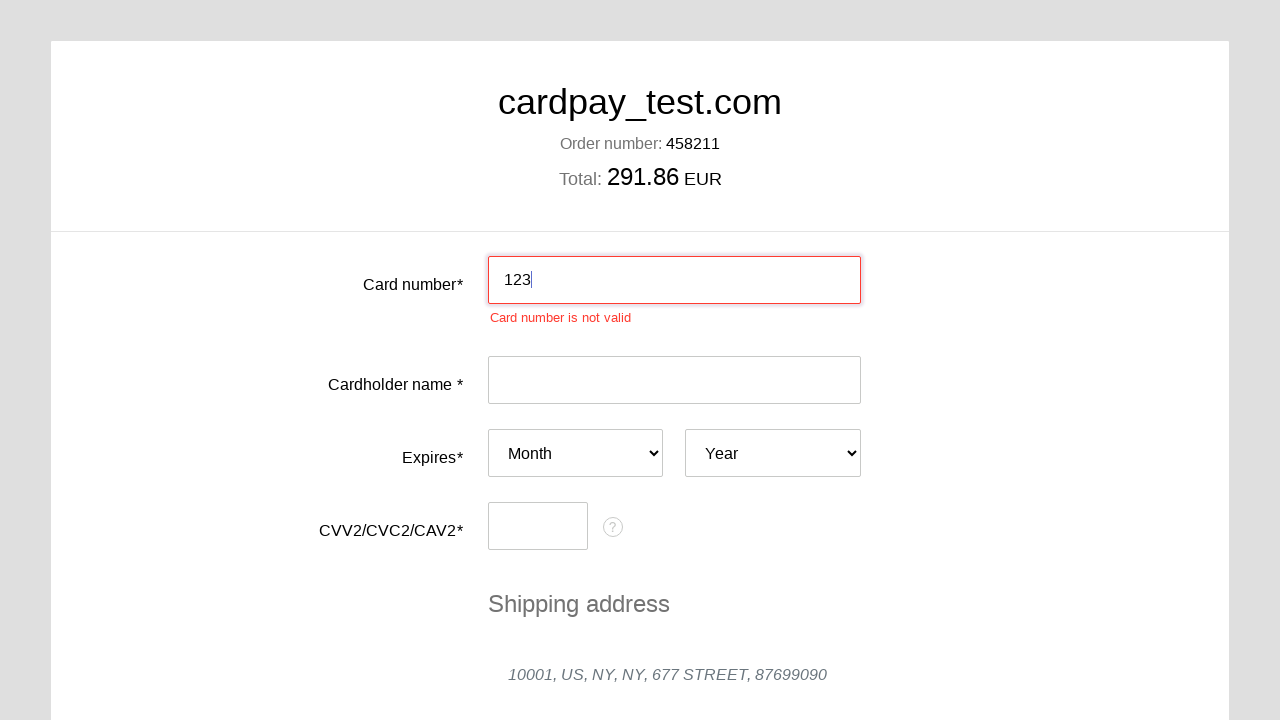